Tests child window handling by clicking a link that opens a new tab, extracting text content from the new page, and using that data back in the original page

Starting URL: https://rahulshettyacademy.com/loginpagePractise/

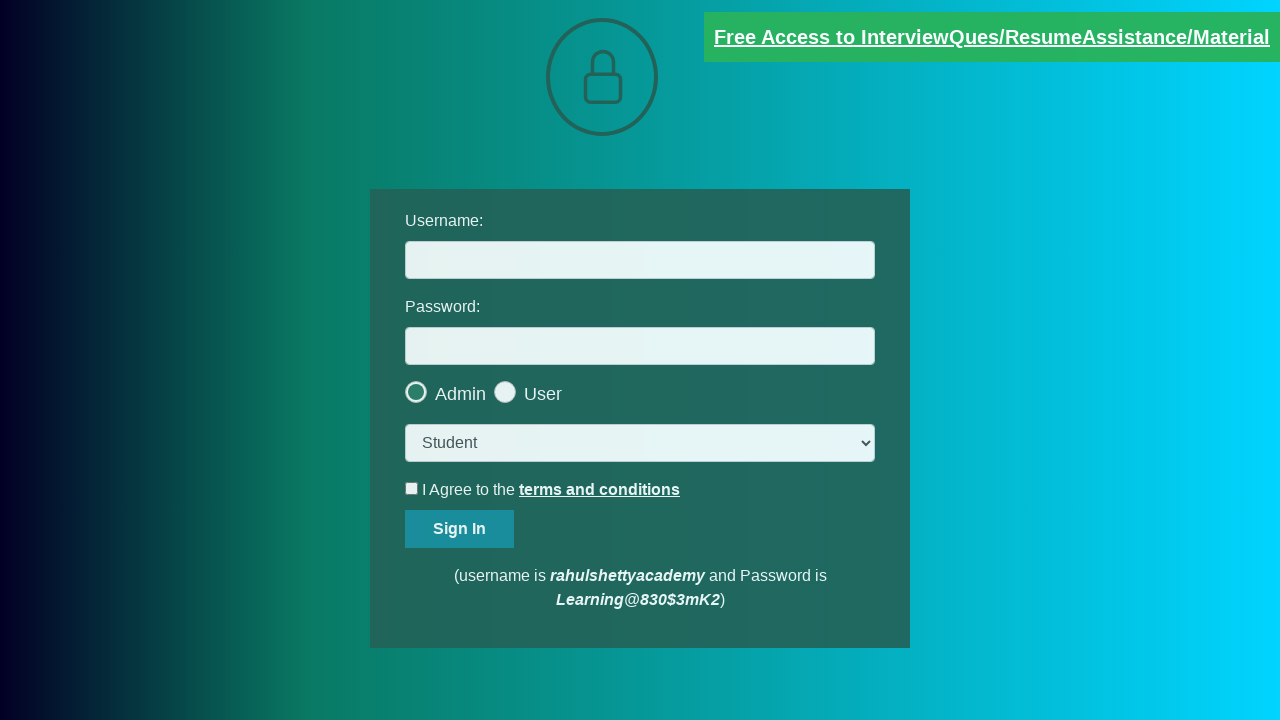

Clicked documents link that opens in new tab at (992, 37) on [href*='documents-request']
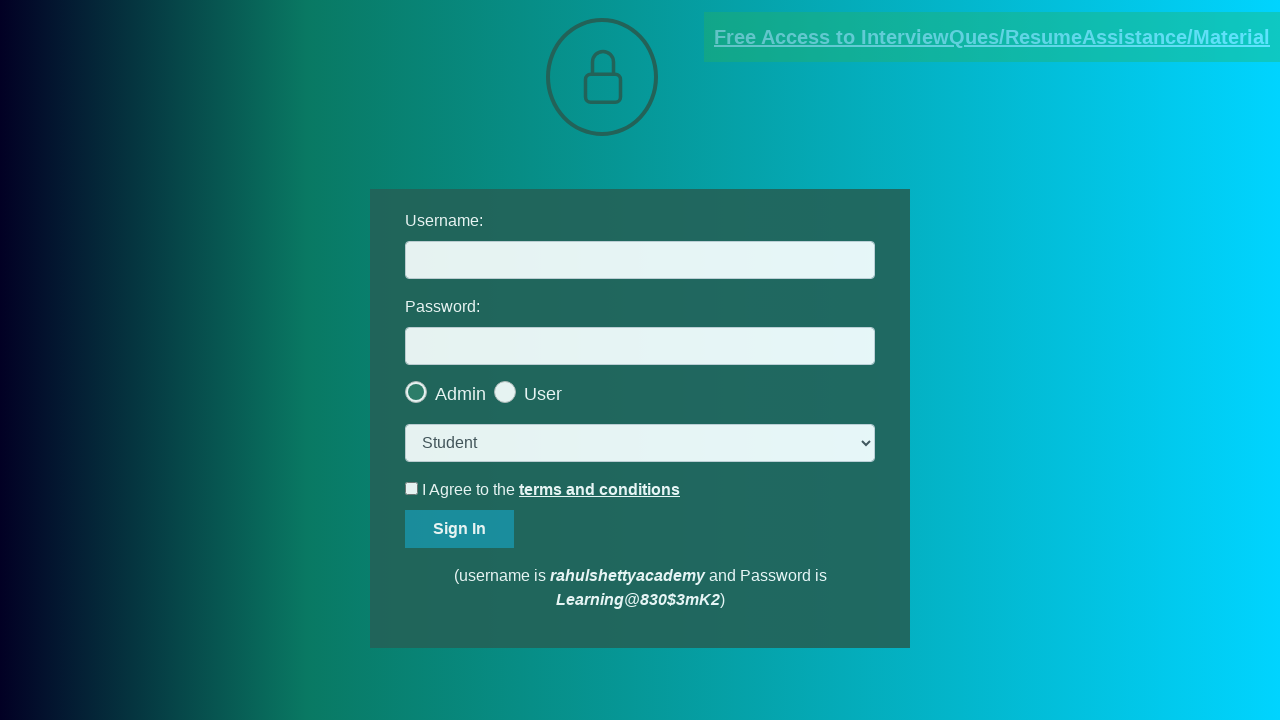

Retrieved new page object from child window
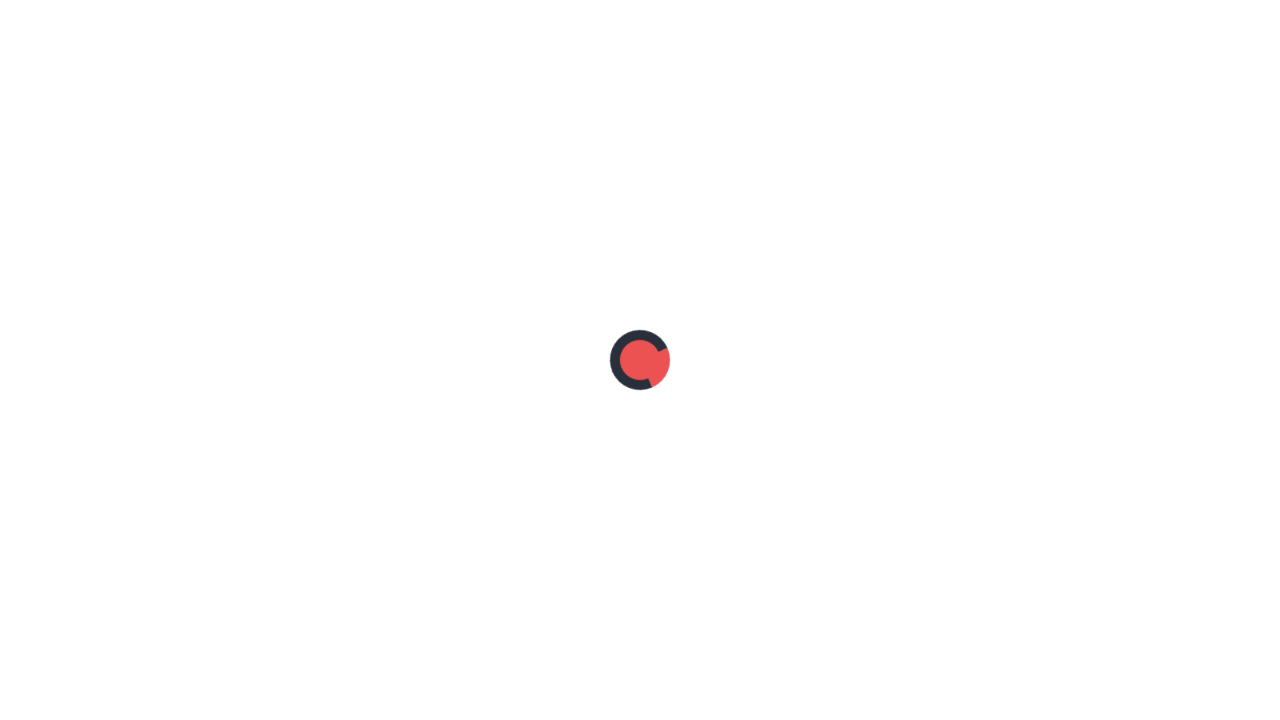

New page finished loading
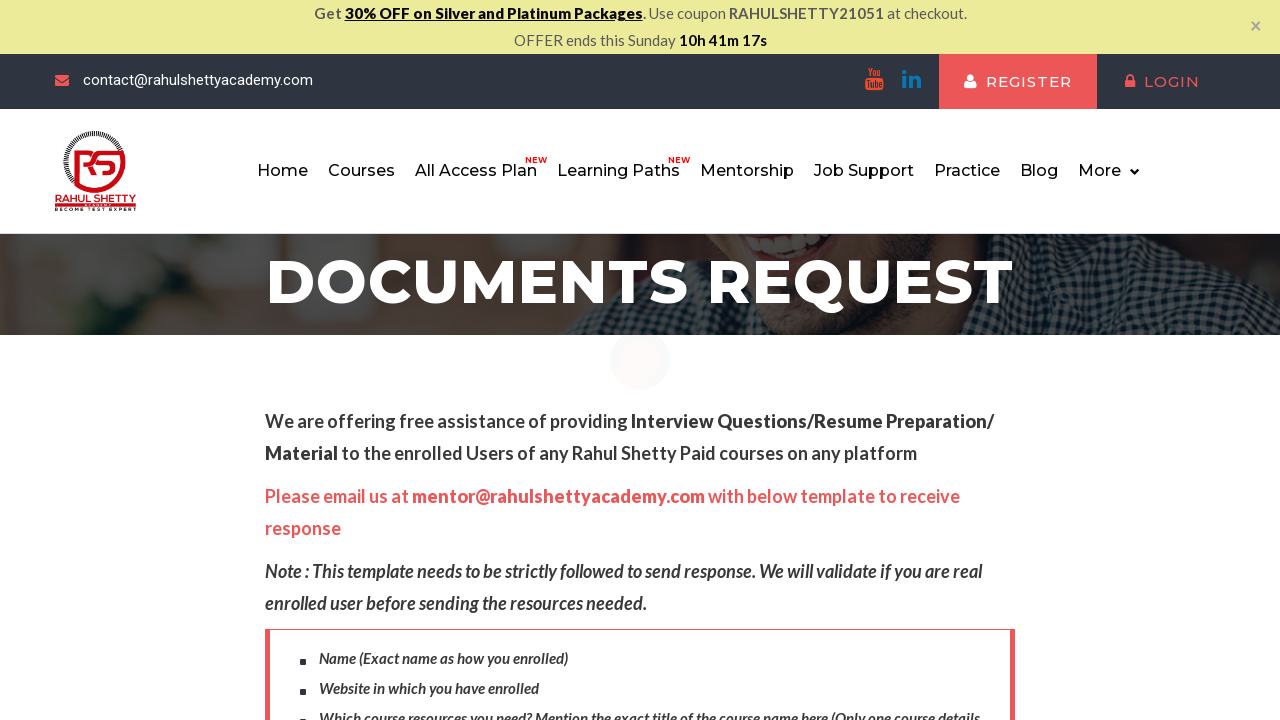

Extracted text content from red element in new page
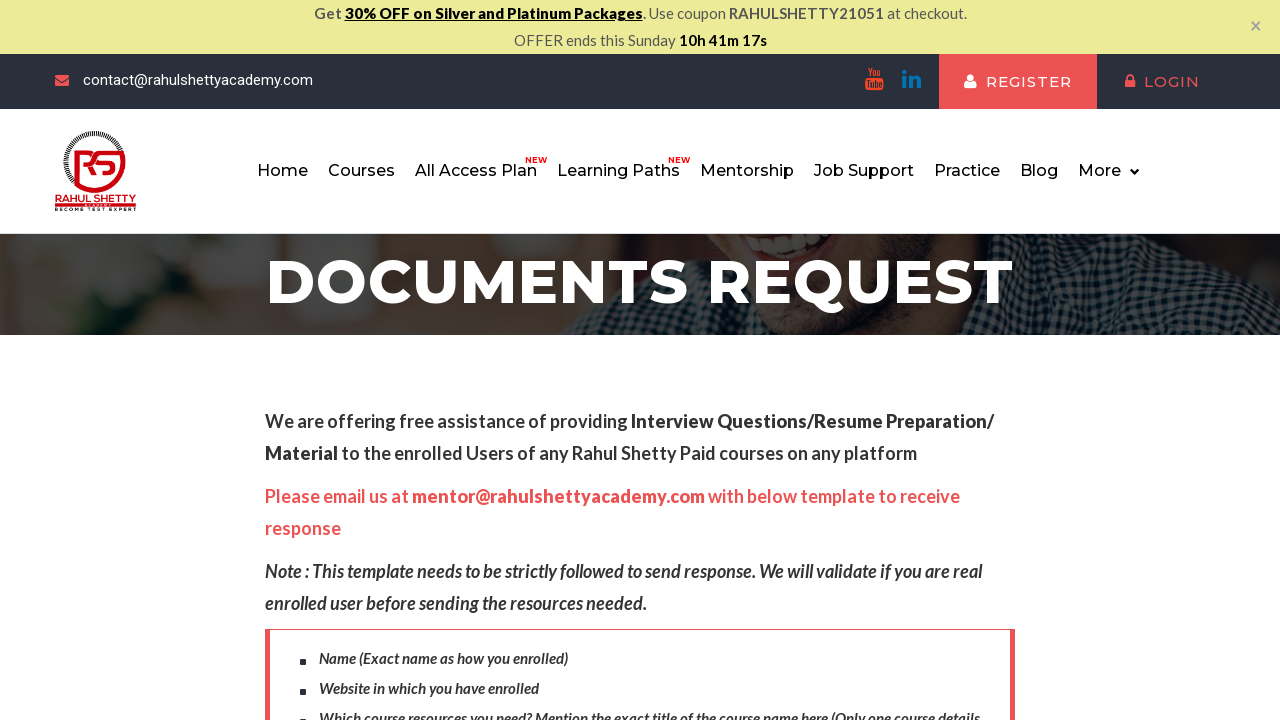

Extracted domain from email text: rahulshettyacademy.com on #username
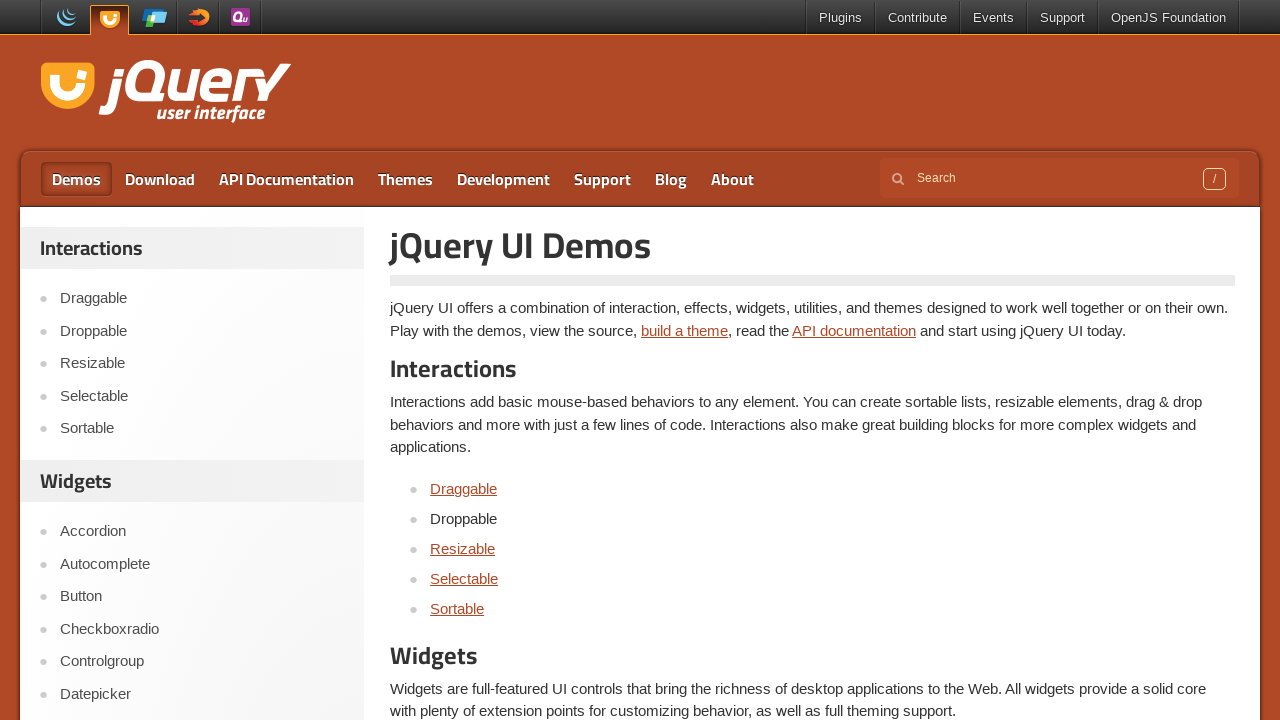

Filled username field on original page with extracted domain: rahulshettyacademy.com
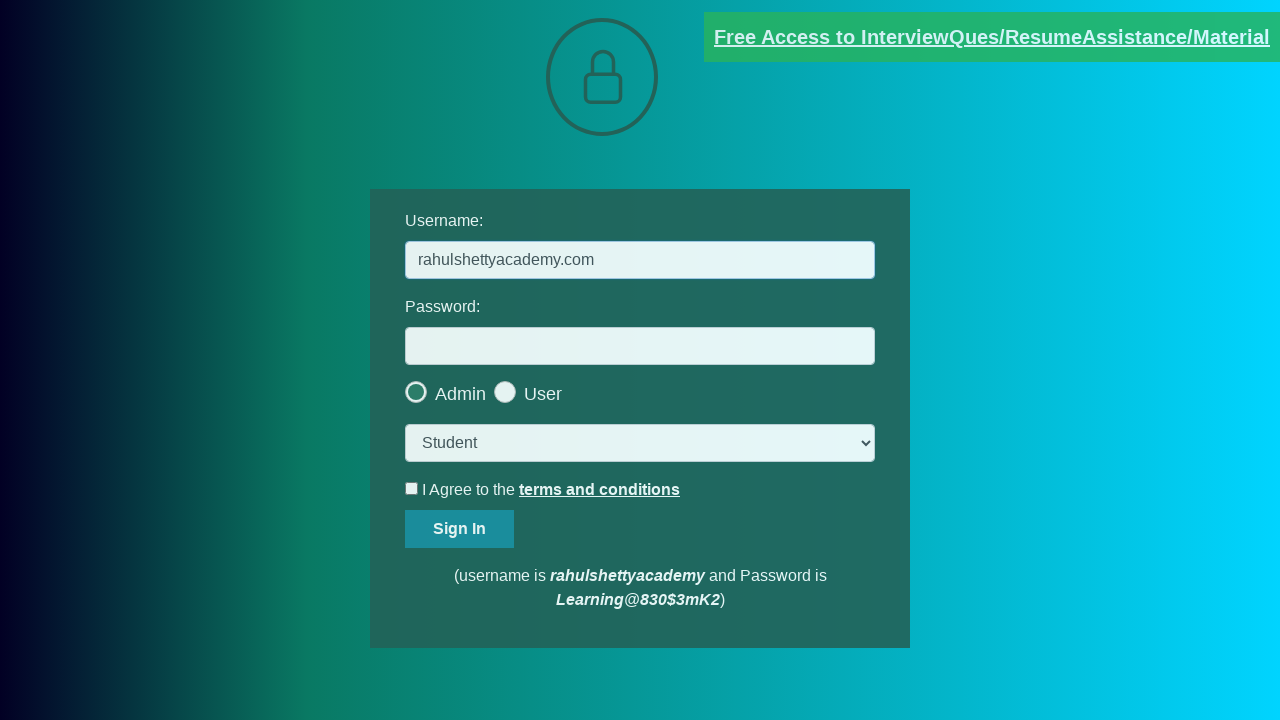

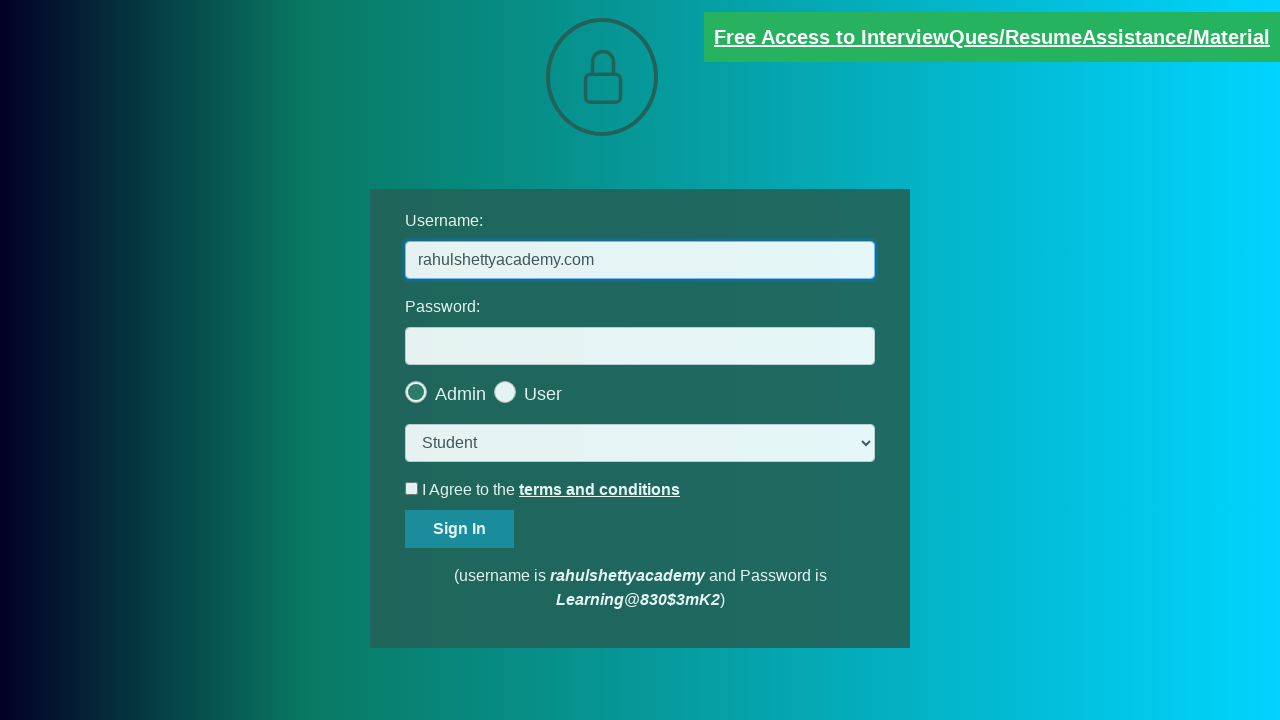